Tests the user registration flow by filling out the registration form with all required fields and submitting it

Starting URL: https://parabank.parasoft.com/parabank/index.htm

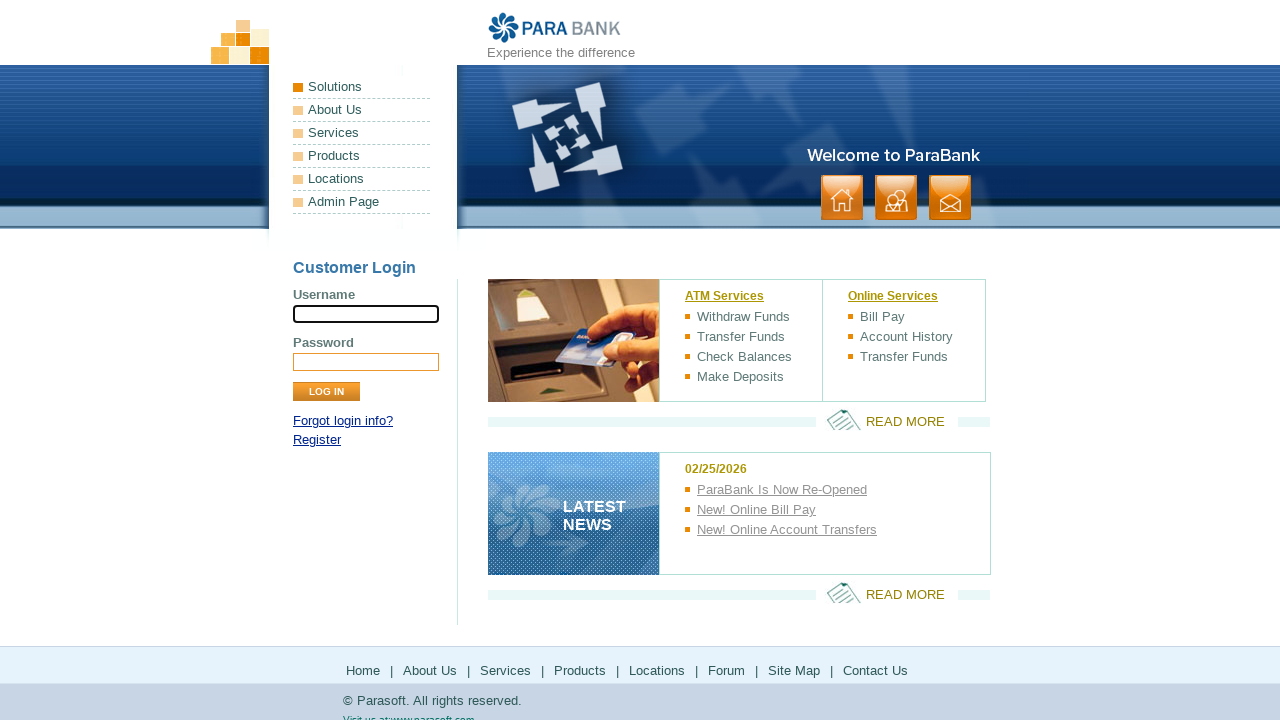

Clicked Register link at (317, 440) on xpath=//a[text()='Register']
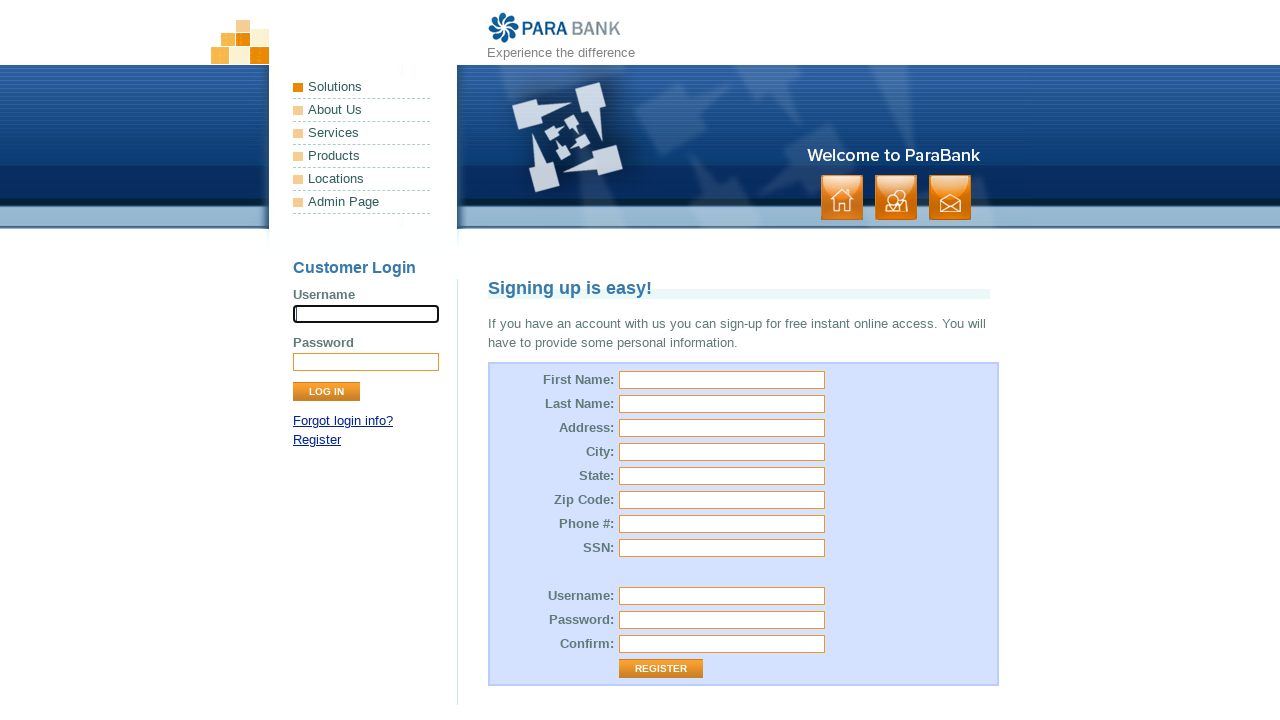

Filled first name field with 'John' on #customer\.firstName
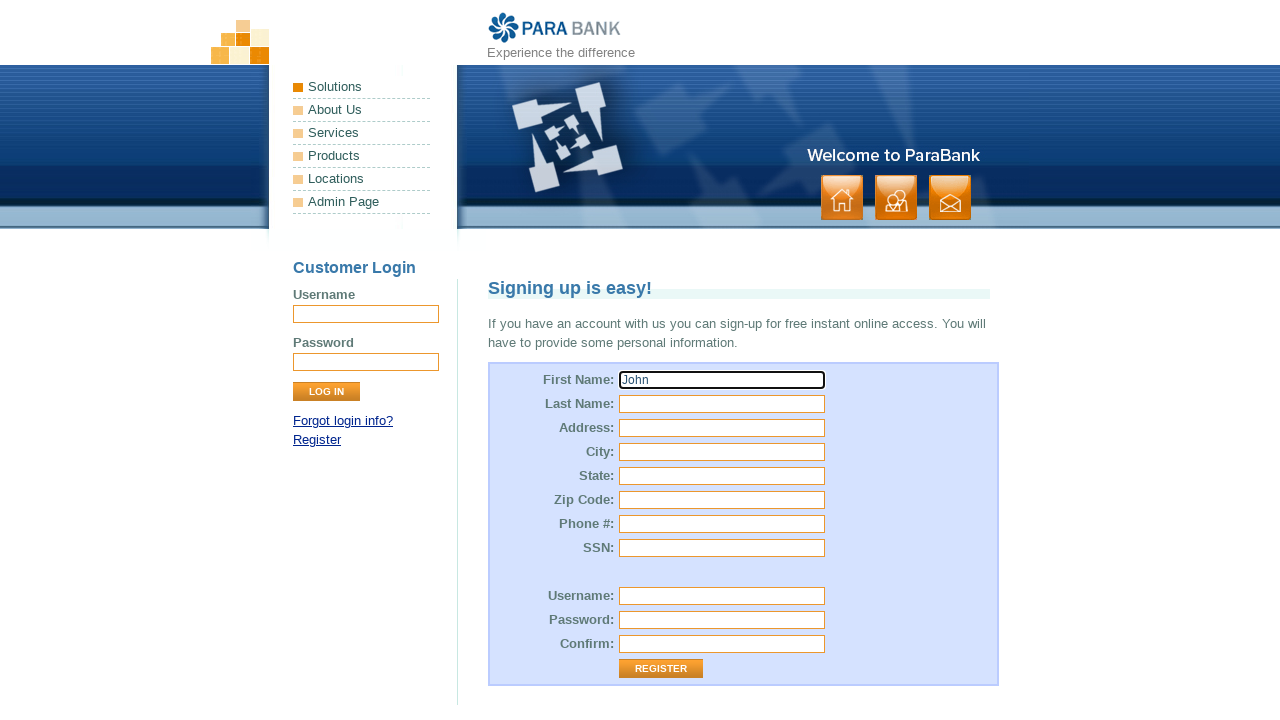

Filled last name field with 'Smith' on #customer\.lastName
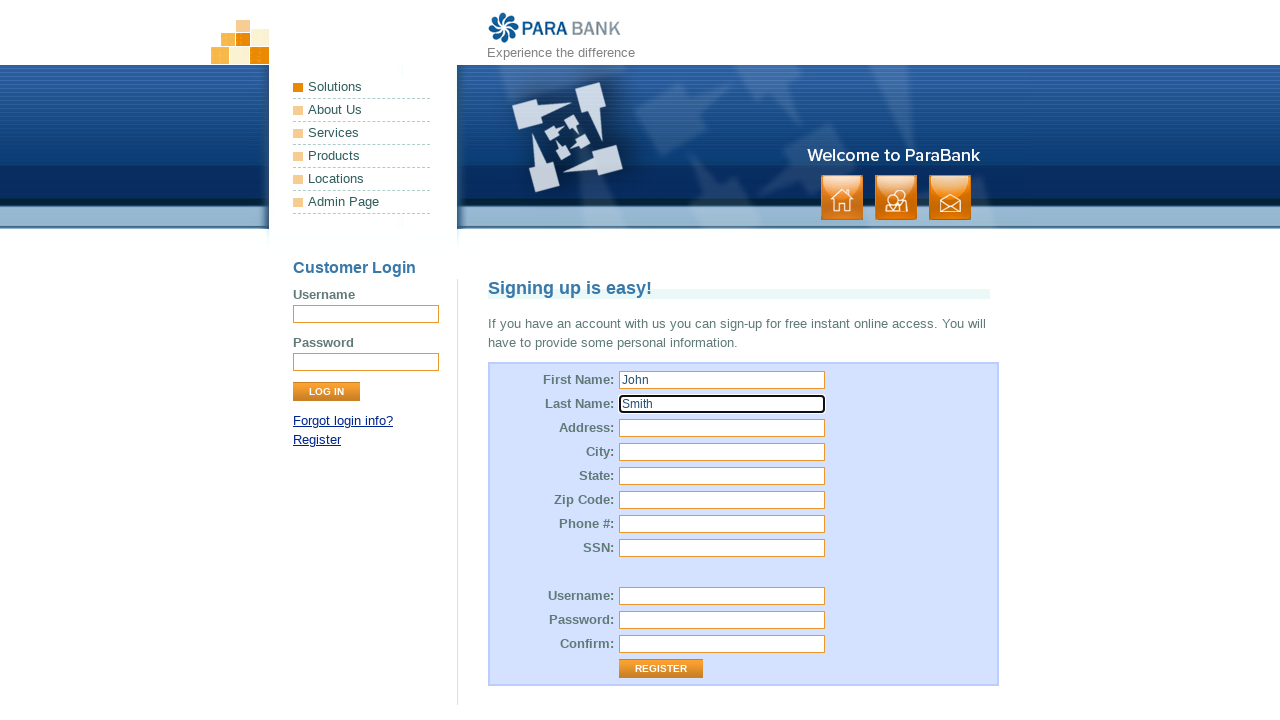

Filled street address field with '123 Main Street' on #customer\.address\.street
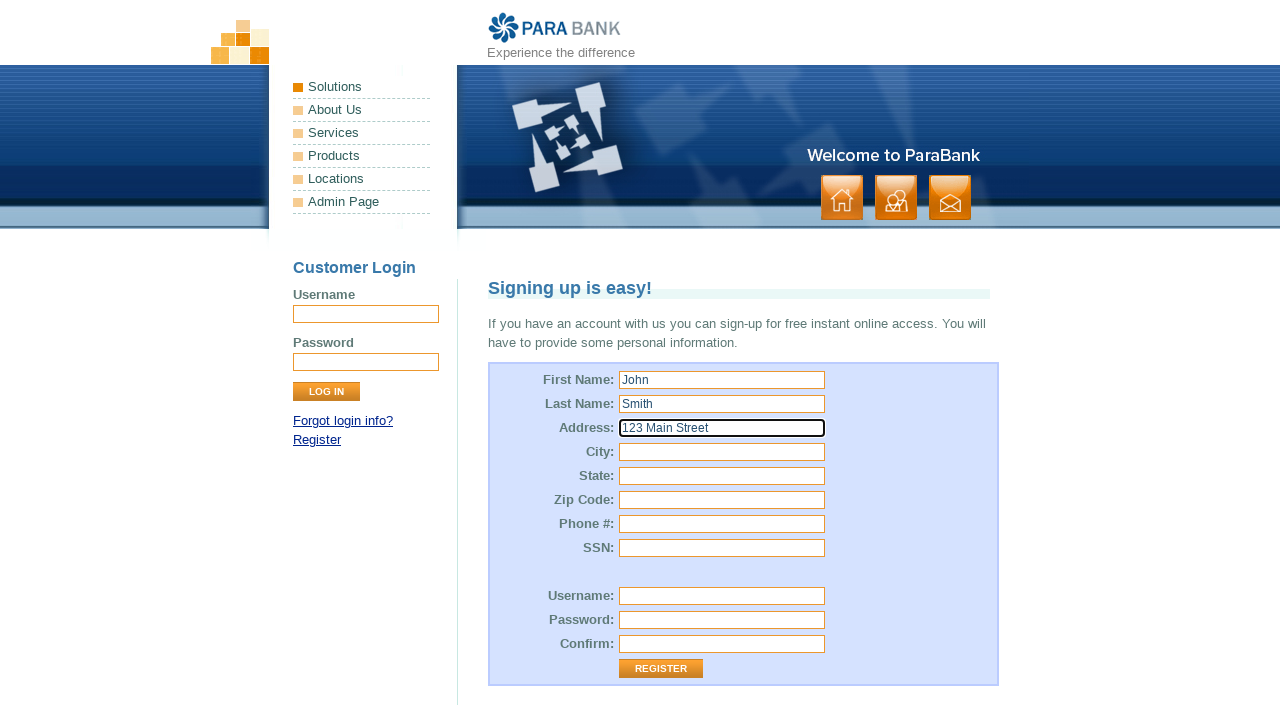

Filled city field with 'London' on #customer\.address\.city
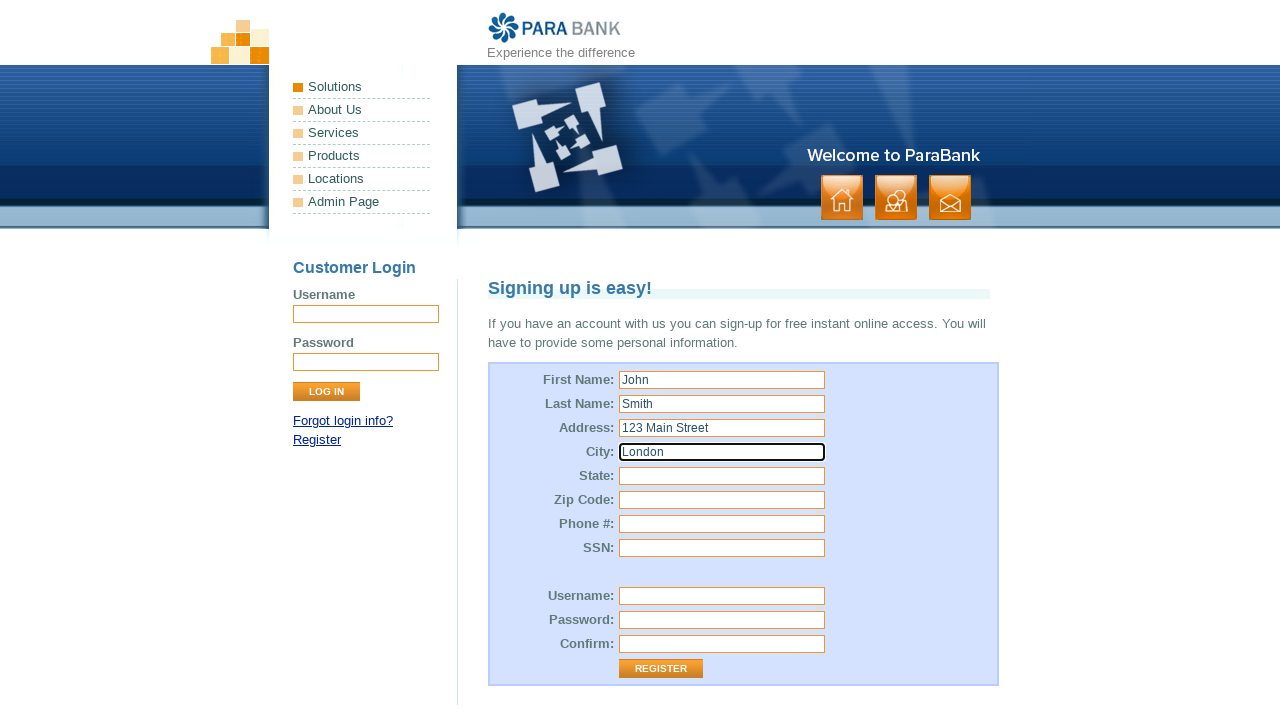

Filled state field with 'England' on #customer\.address\.state
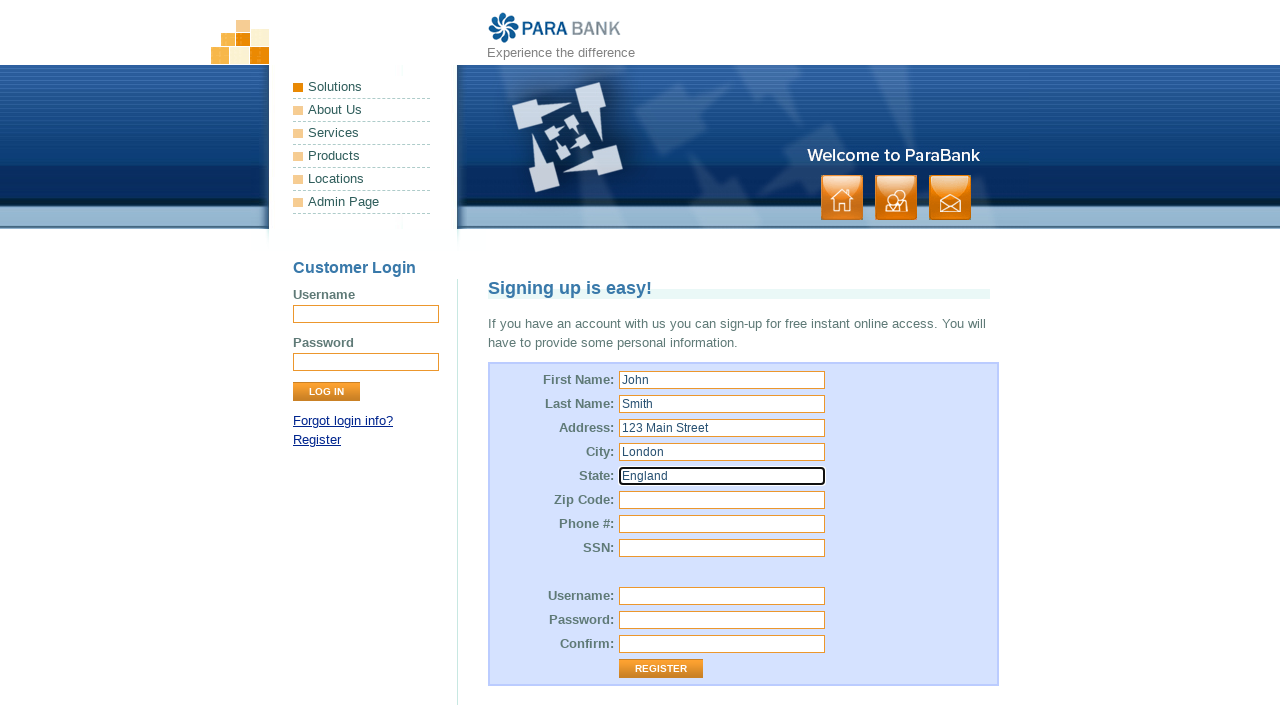

Filled zip code field with 'SW1A 1AA' on #customer\.address\.zipCode
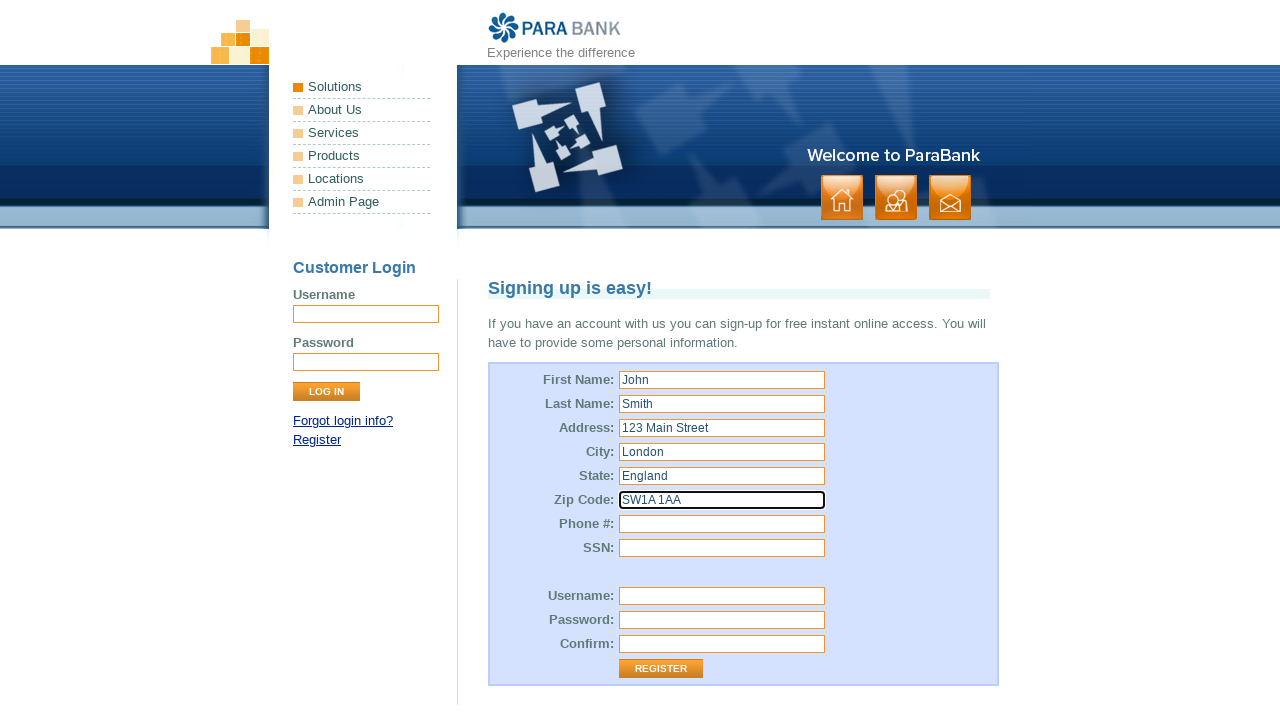

Filled phone number field with '07700900123' on #customer\.phoneNumber
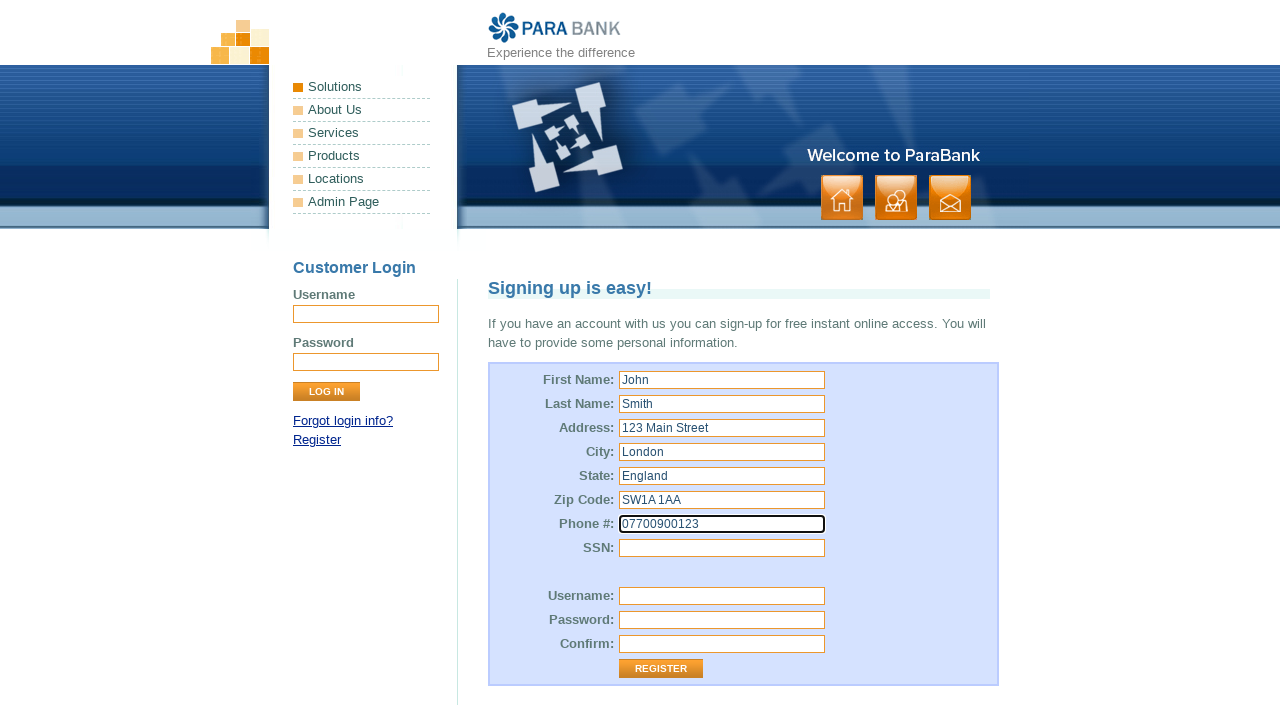

Filled SSN field with '123456789' on #customer\.ssn
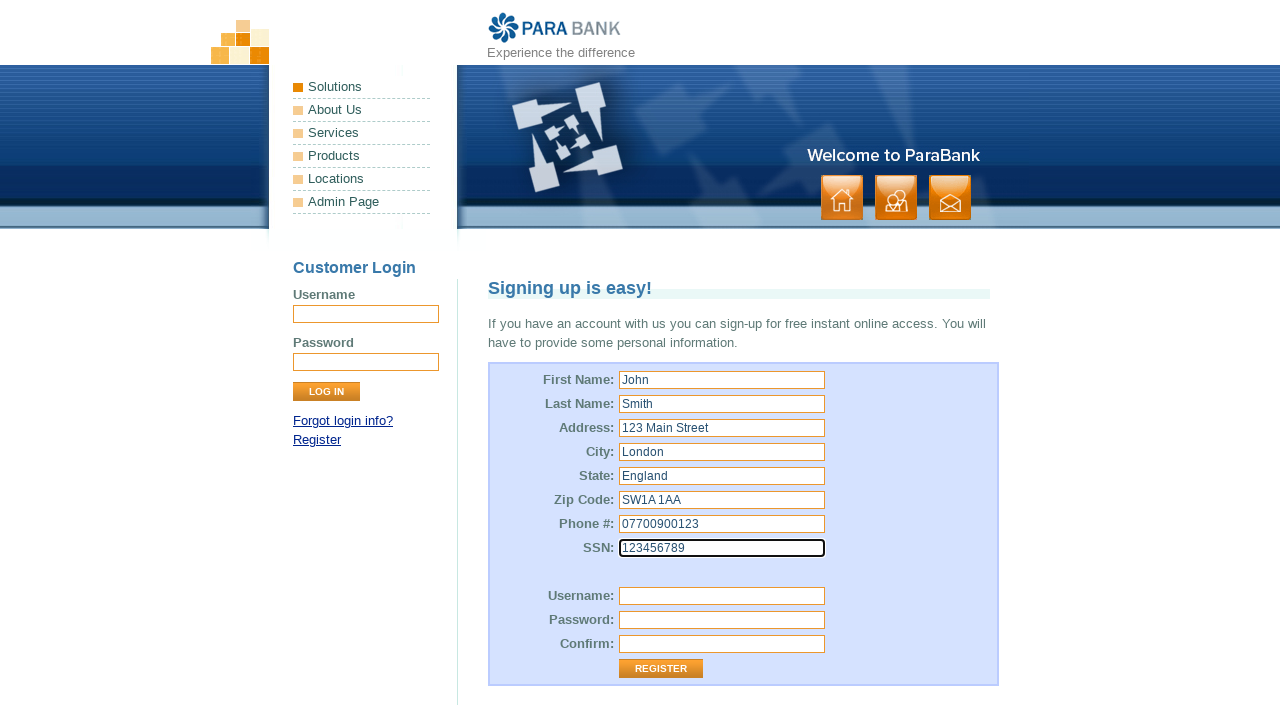

Filled username field with 'testuser847' on #customer\.username
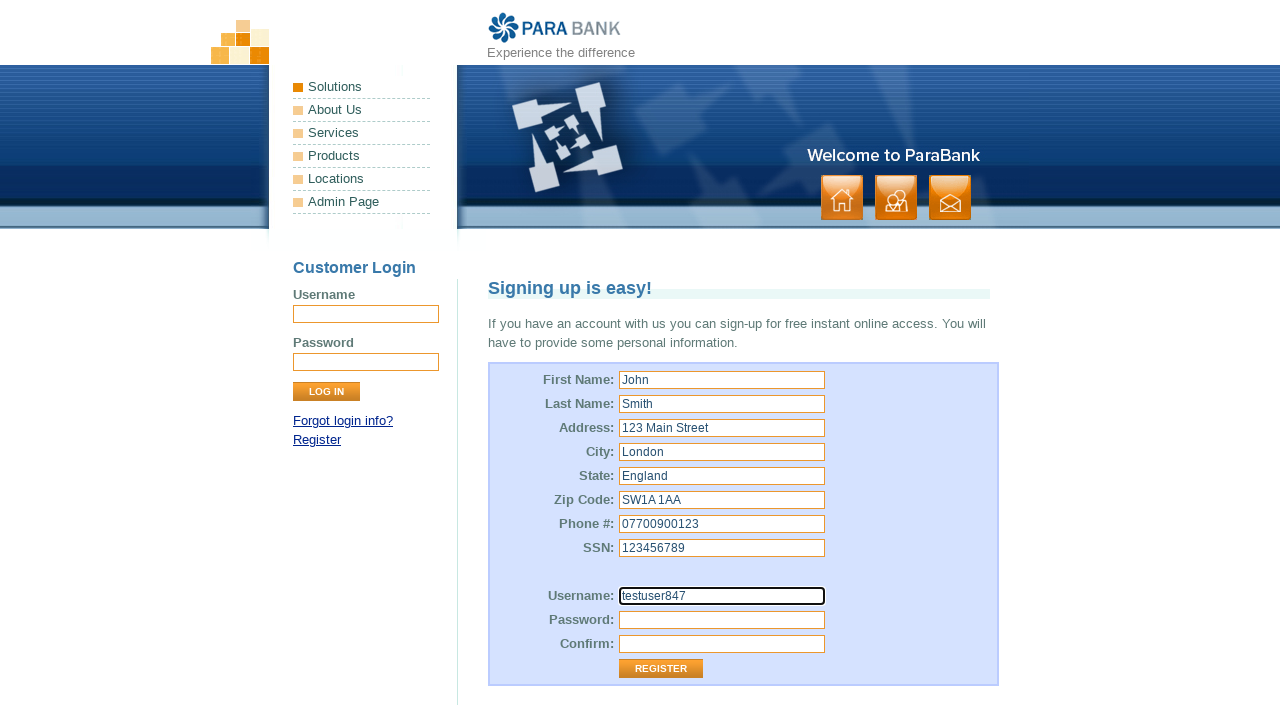

Filled password field with 'Test1234!' on #customer\.password
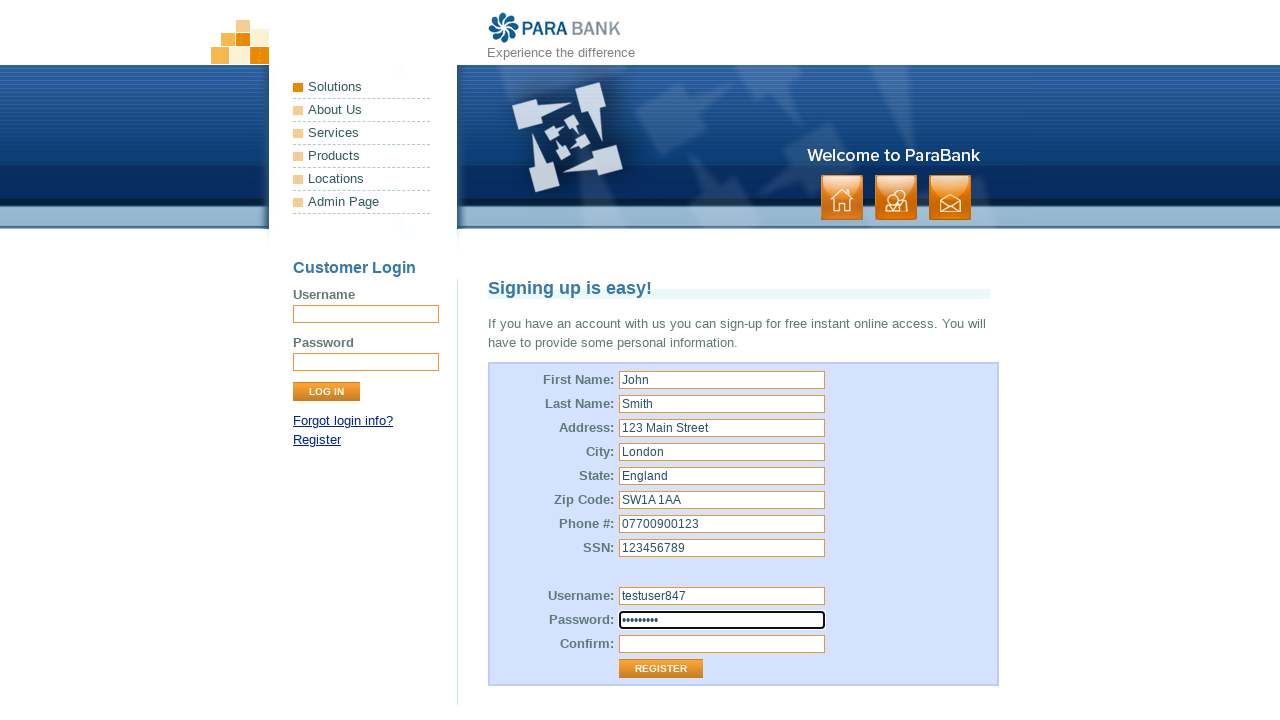

Filled repeated password field with 'Test1234!' on #repeatedPassword
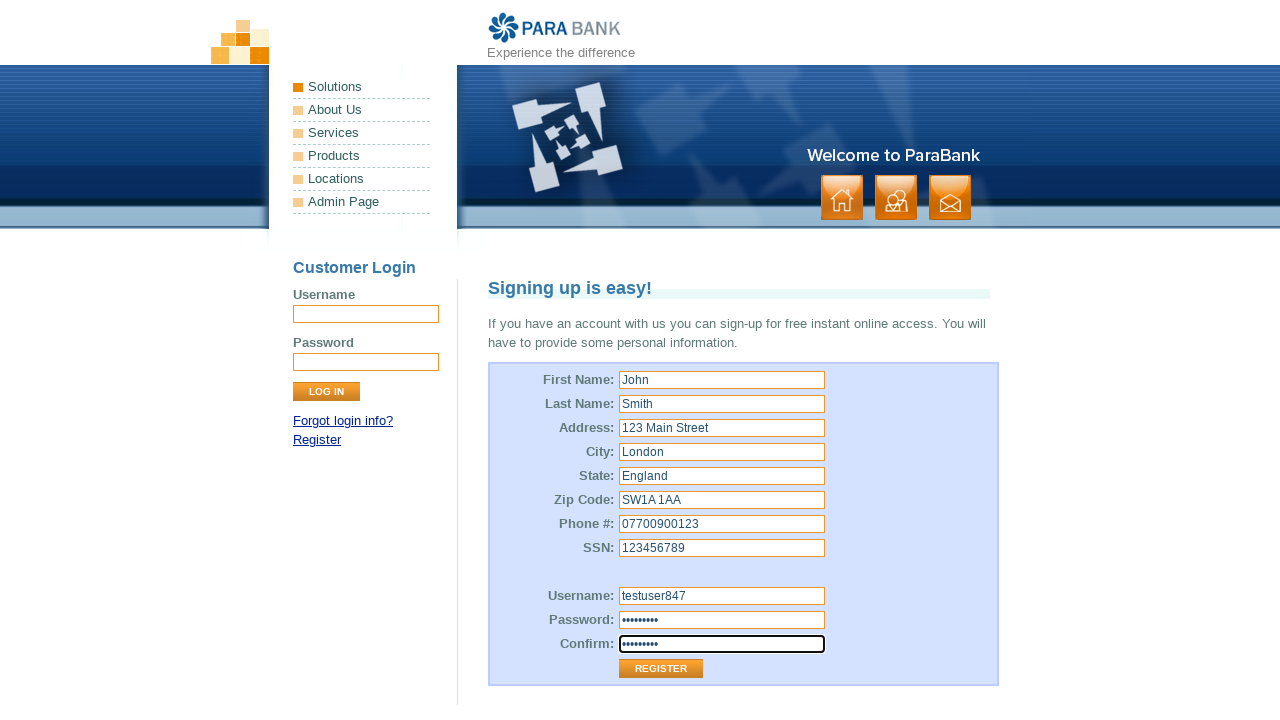

Clicked submit button to register account at (661, 669) on xpath=//td[@colspan='2']/input[@class='button']
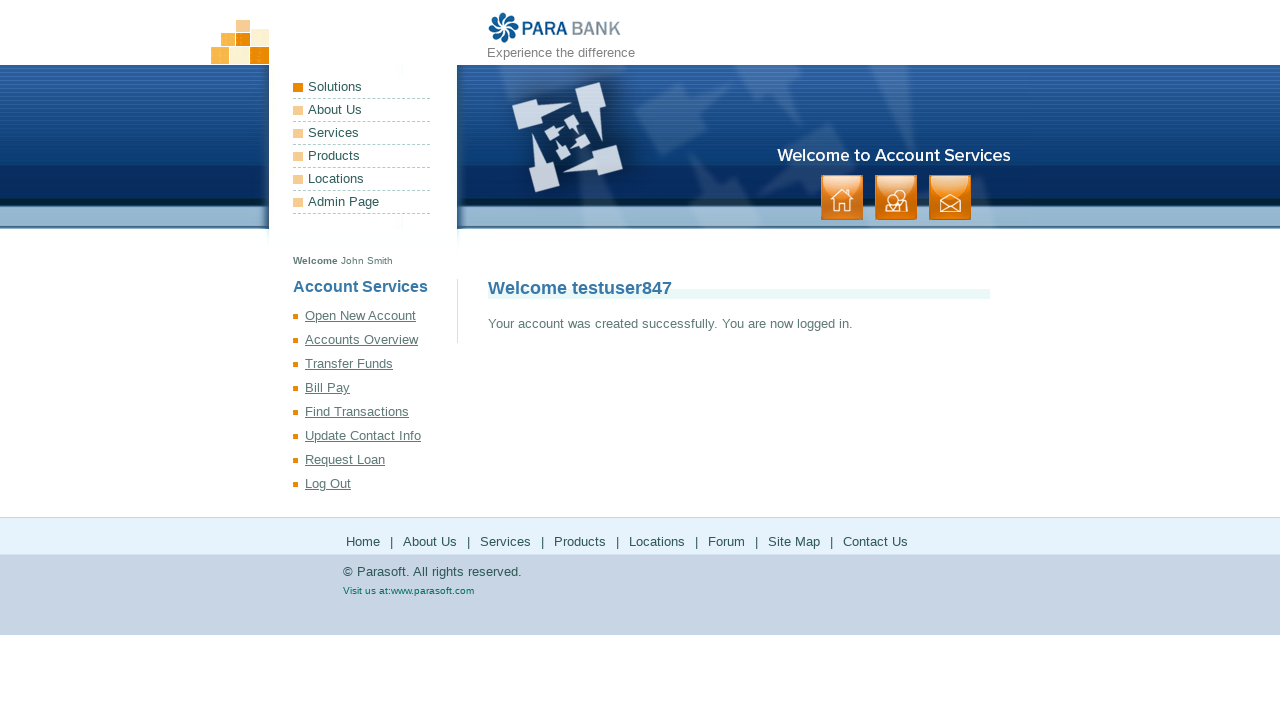

Registration success message appeared
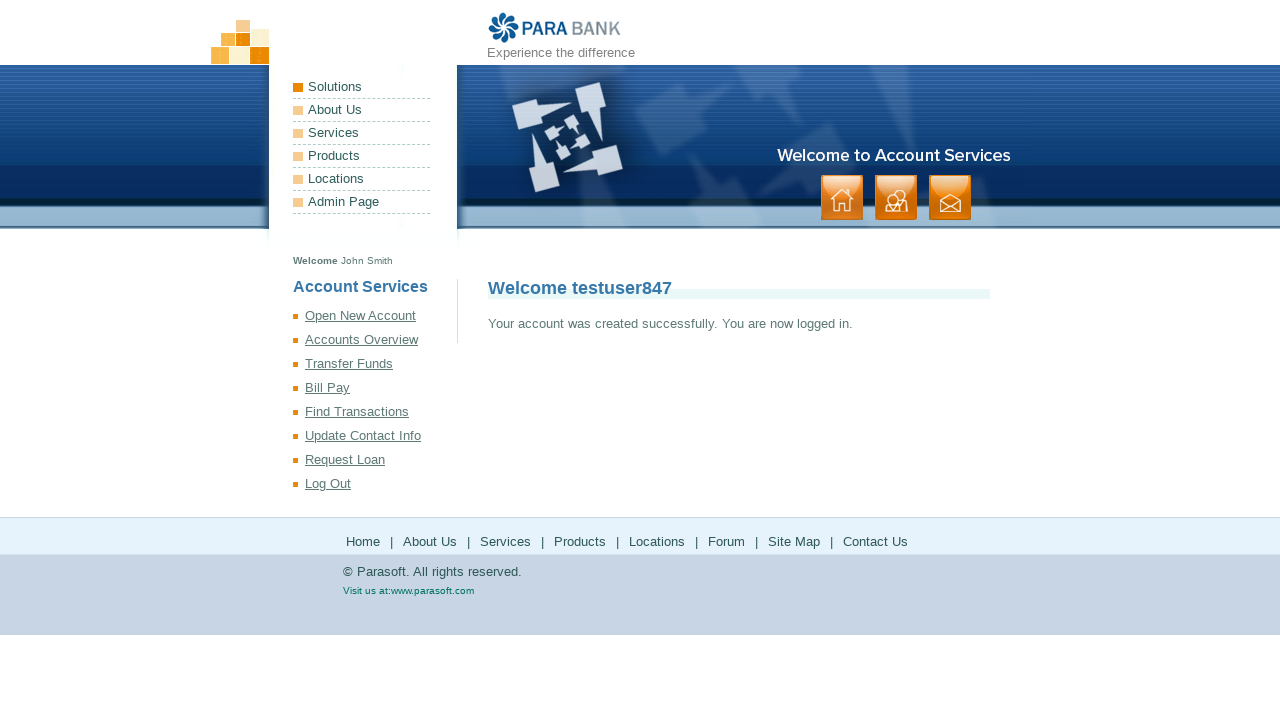

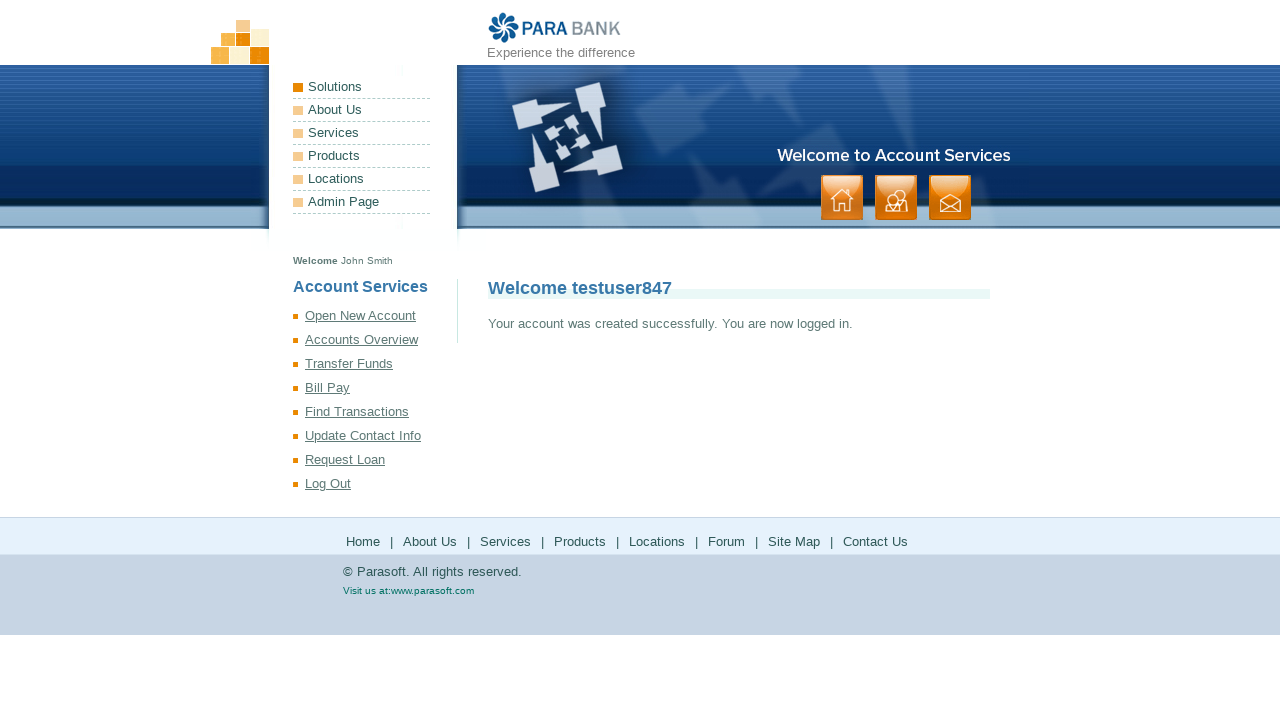